Tests enabling a disabled input field by clicking a label/button that enables it.

Starting URL: https://selectorshub.com/xpath-practice-page/

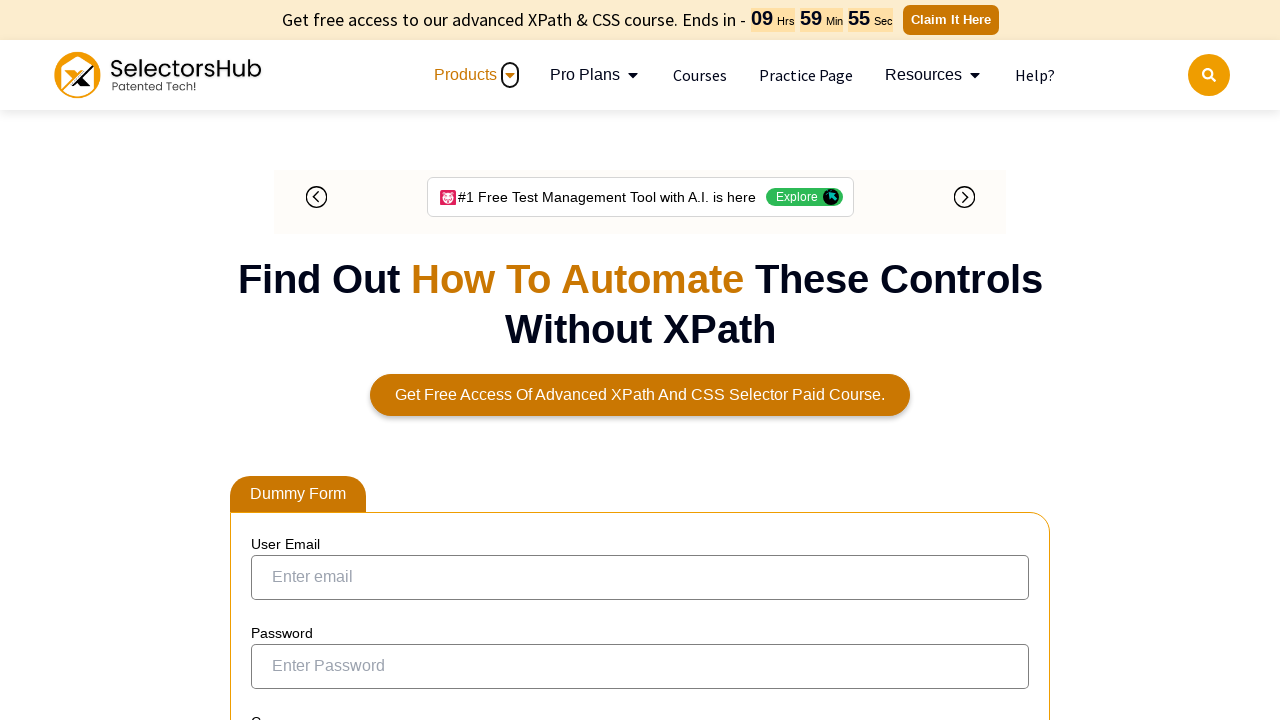

Located the disabled first name input field with placeholder 'First Enter name'
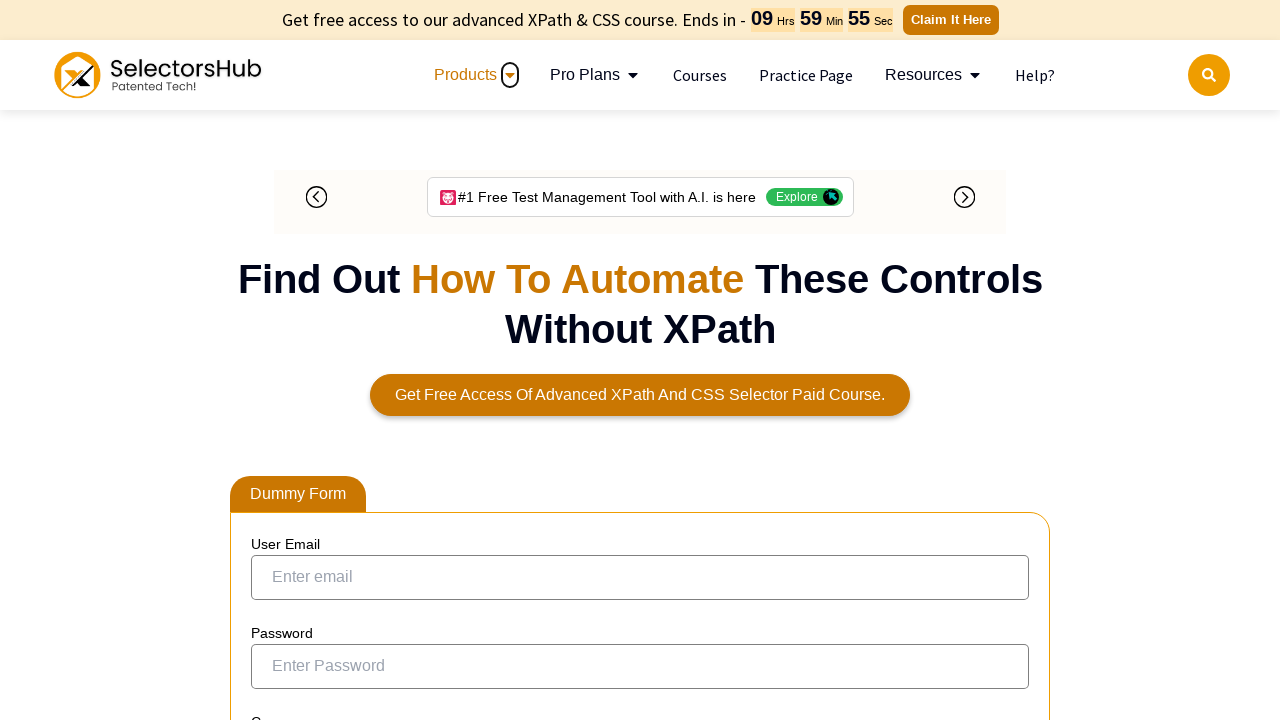

Clicked the label to enable the first name input field at (396, 338) on label:has-text('Can you enter name here through automation')
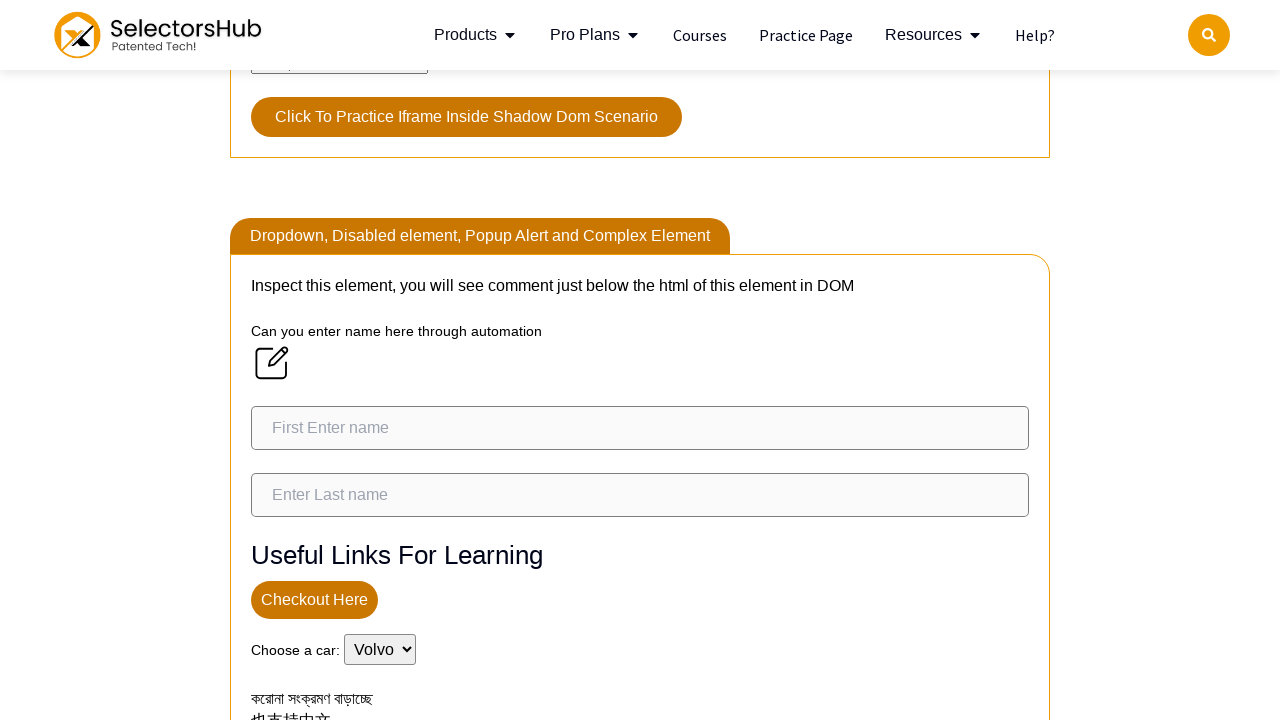

Waited 2500ms for the input field to become enabled
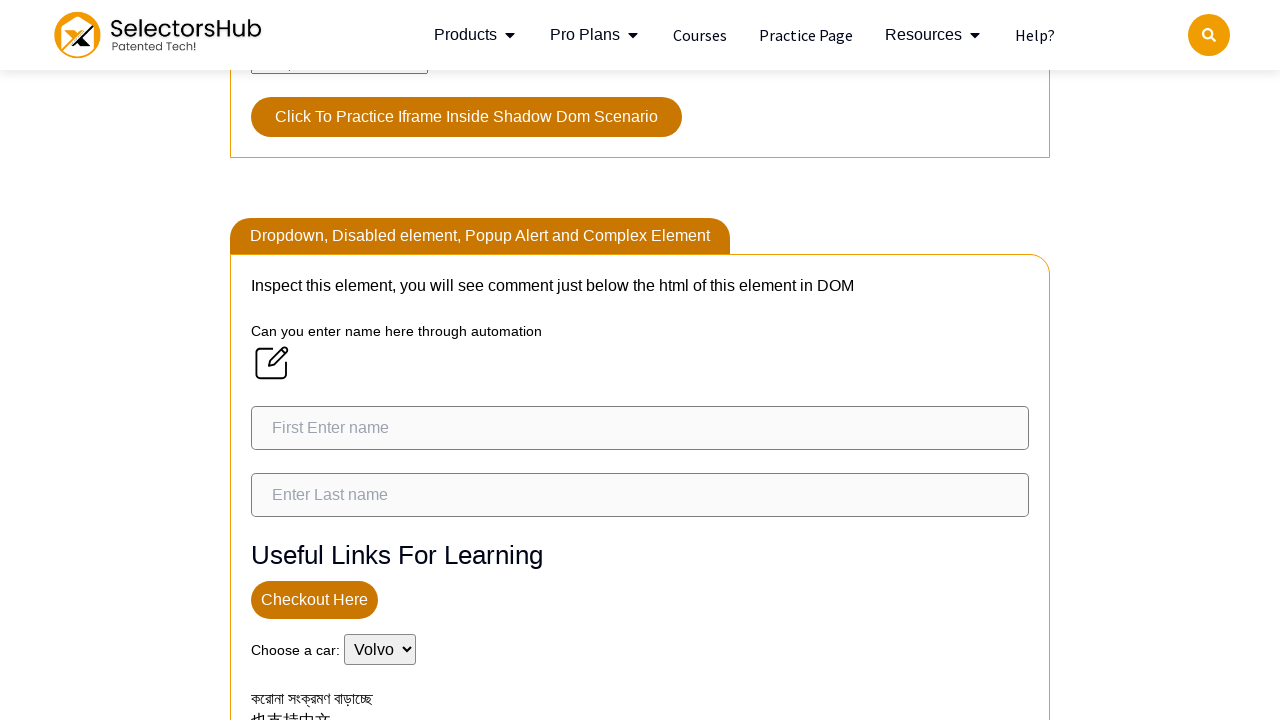

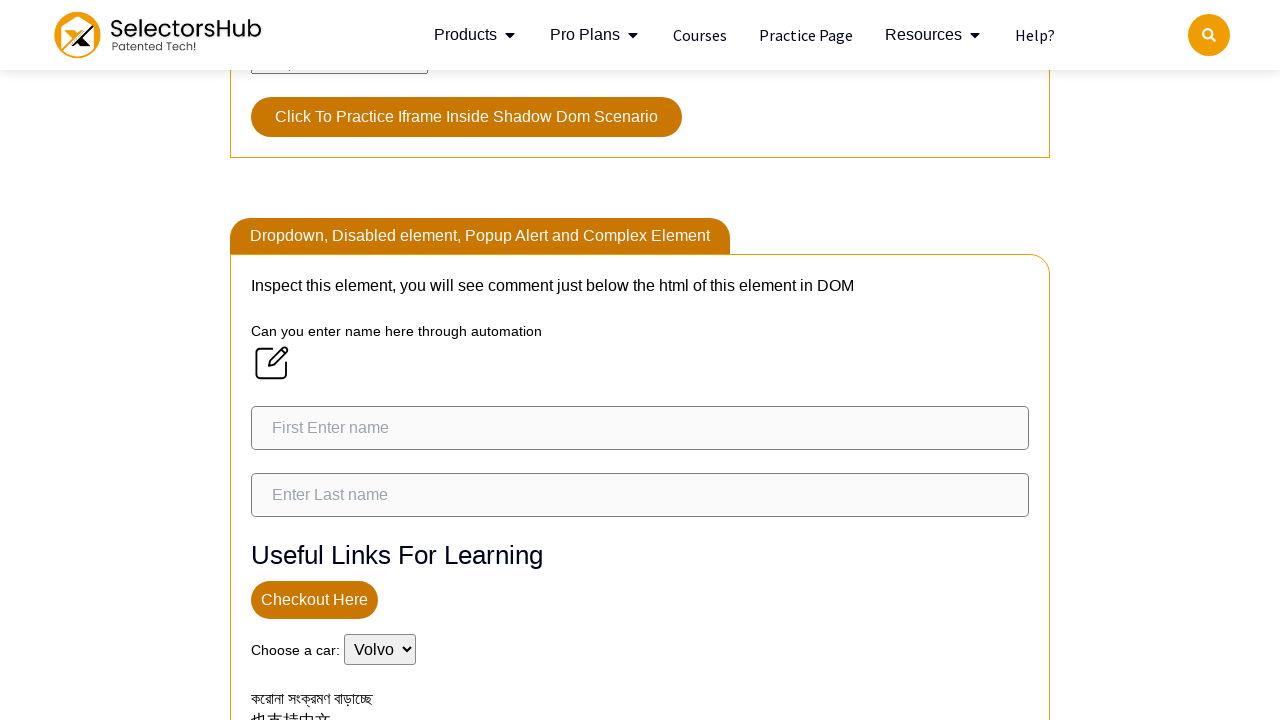